Tests autocomplete/autosuggest dropdown functionality by typing a partial search term and selecting a matching option from the dropdown suggestions.

Starting URL: https://rahulshettyacademy.com/dropdownsPractise/

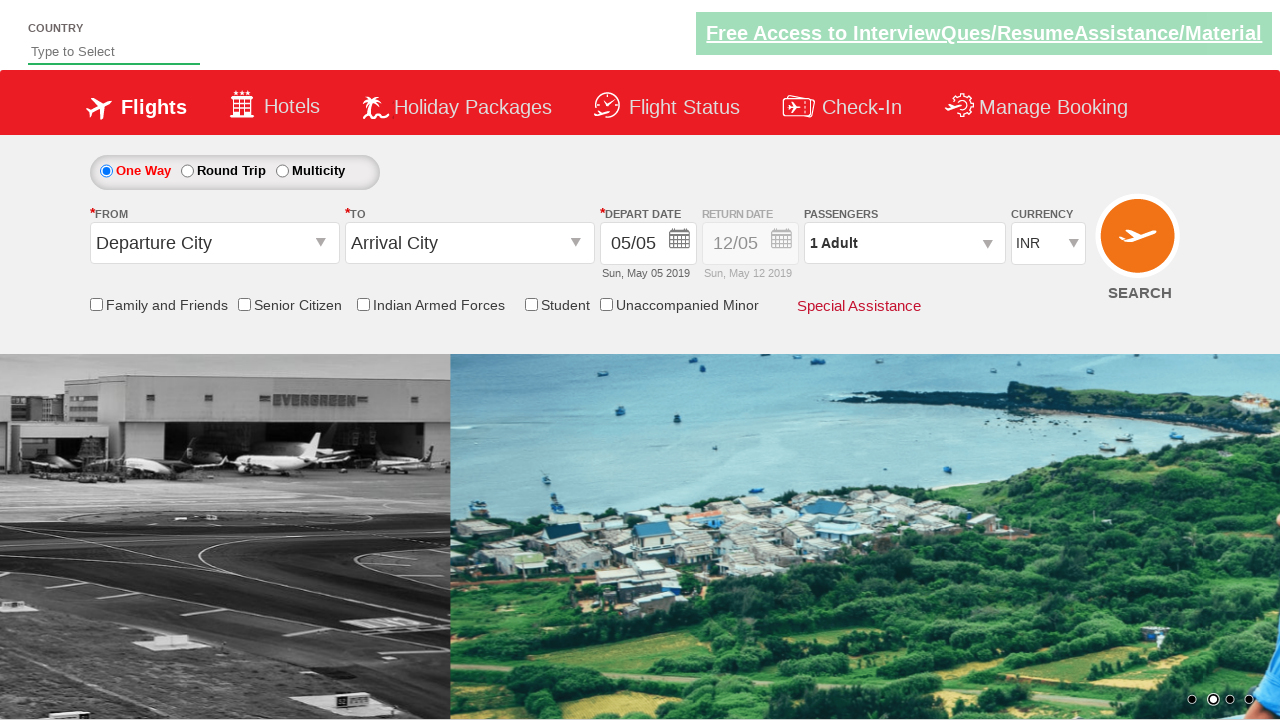

Typed 'ind' into autosuggest field on #autosuggest
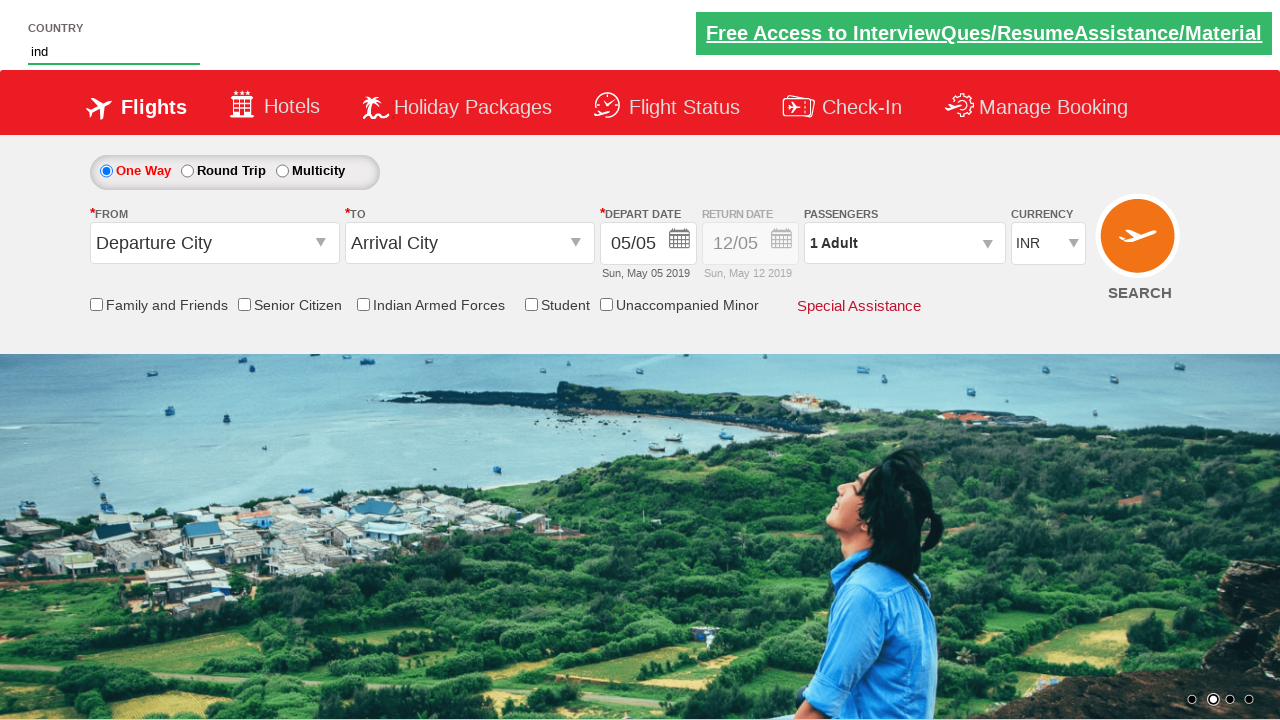

Autocomplete dropdown suggestions appeared
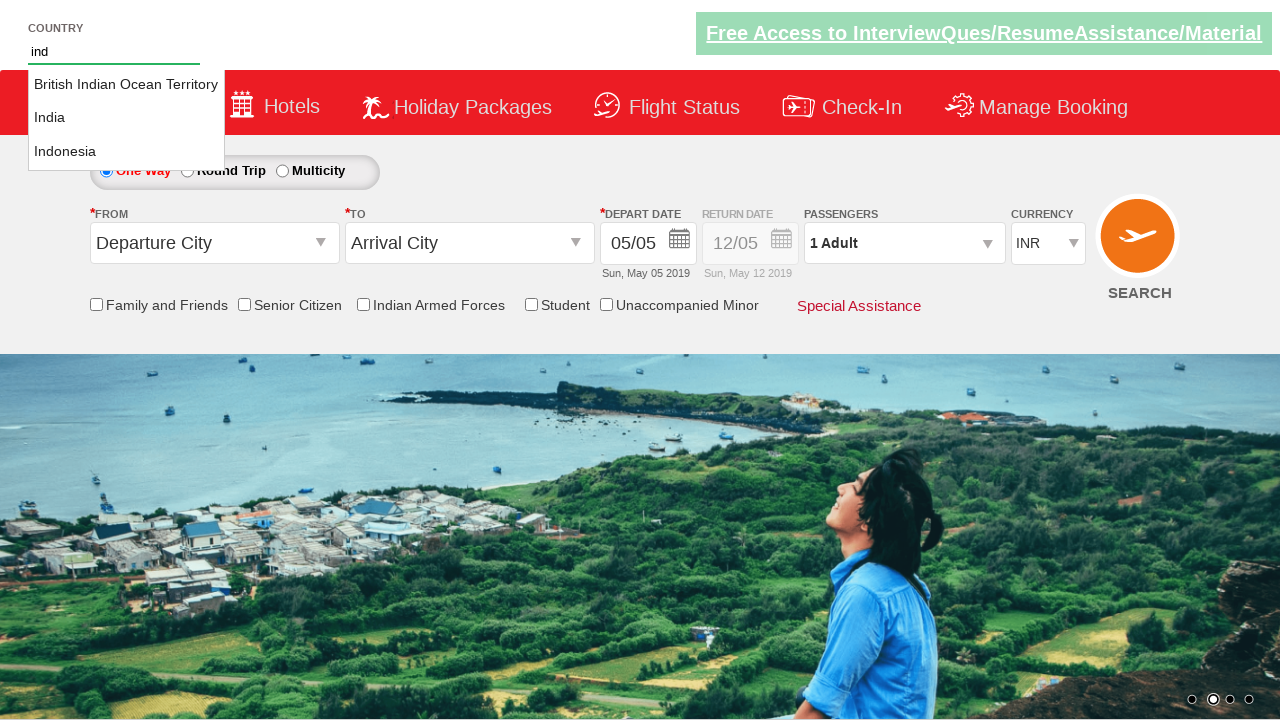

Selected 'India' from autocomplete dropdown at (126, 118) on li.ui-menu-item a >> nth=1
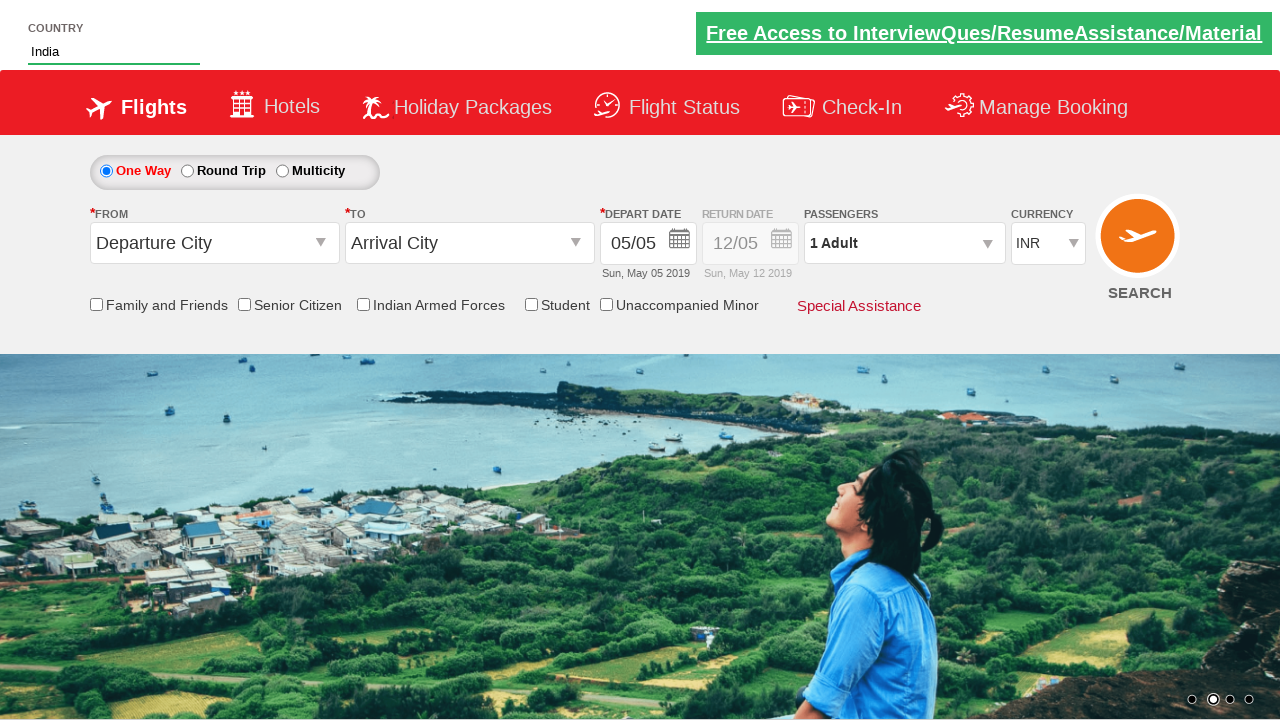

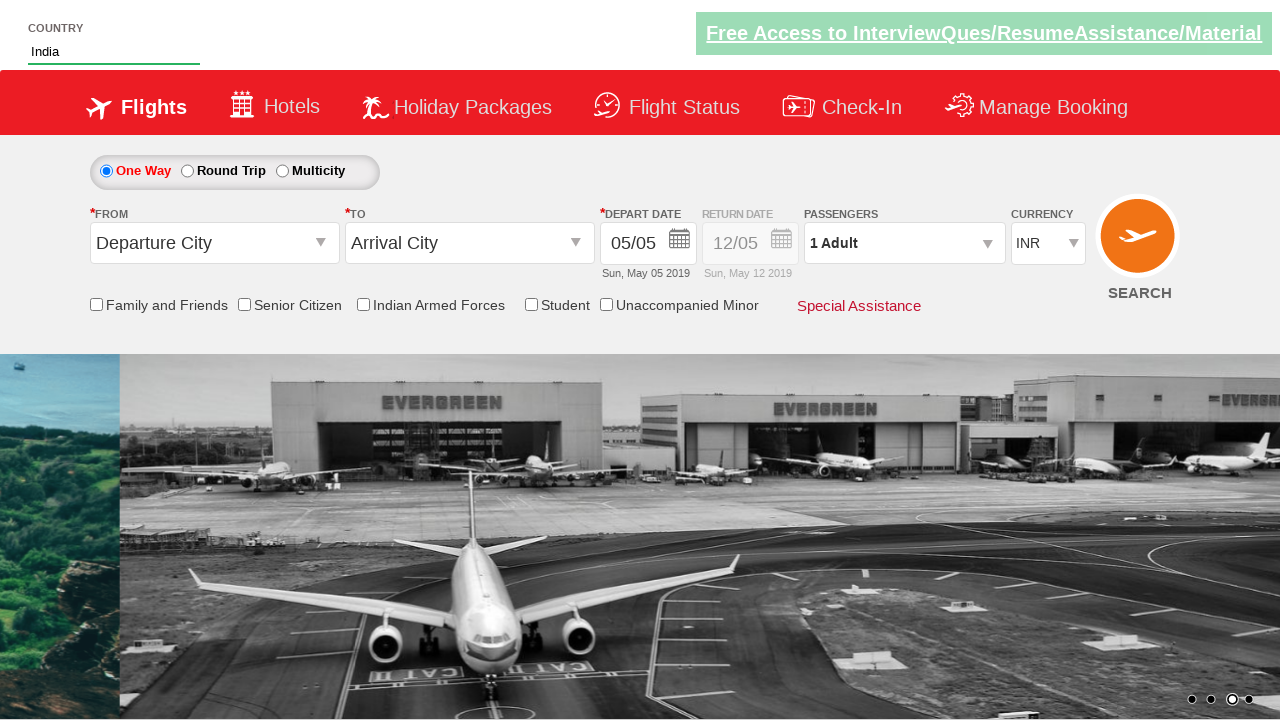